Demonstrates basic page information retrieval by navigating to a page and clicking on a link to open a new window, verifying window handle functionality.

Starting URL: https://opensource-demo.orangehrmlive.com/web/index.php/auth/login

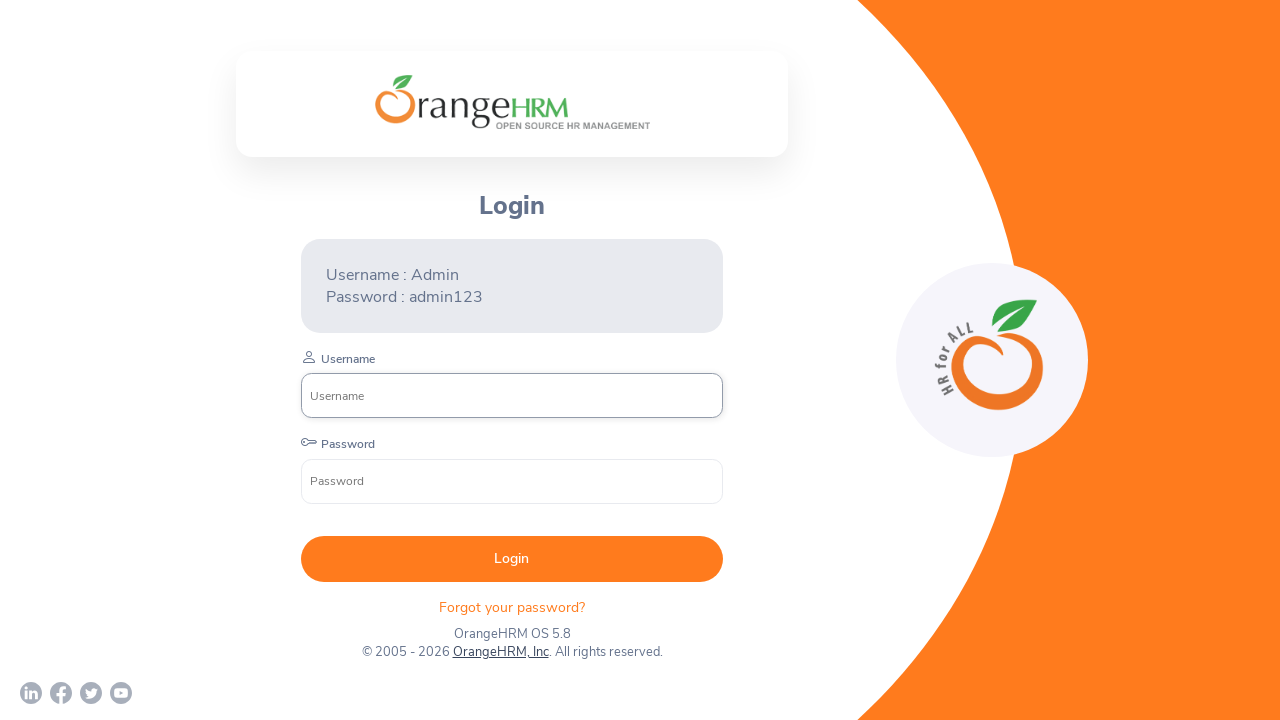

Waited for page to reach networkidle state
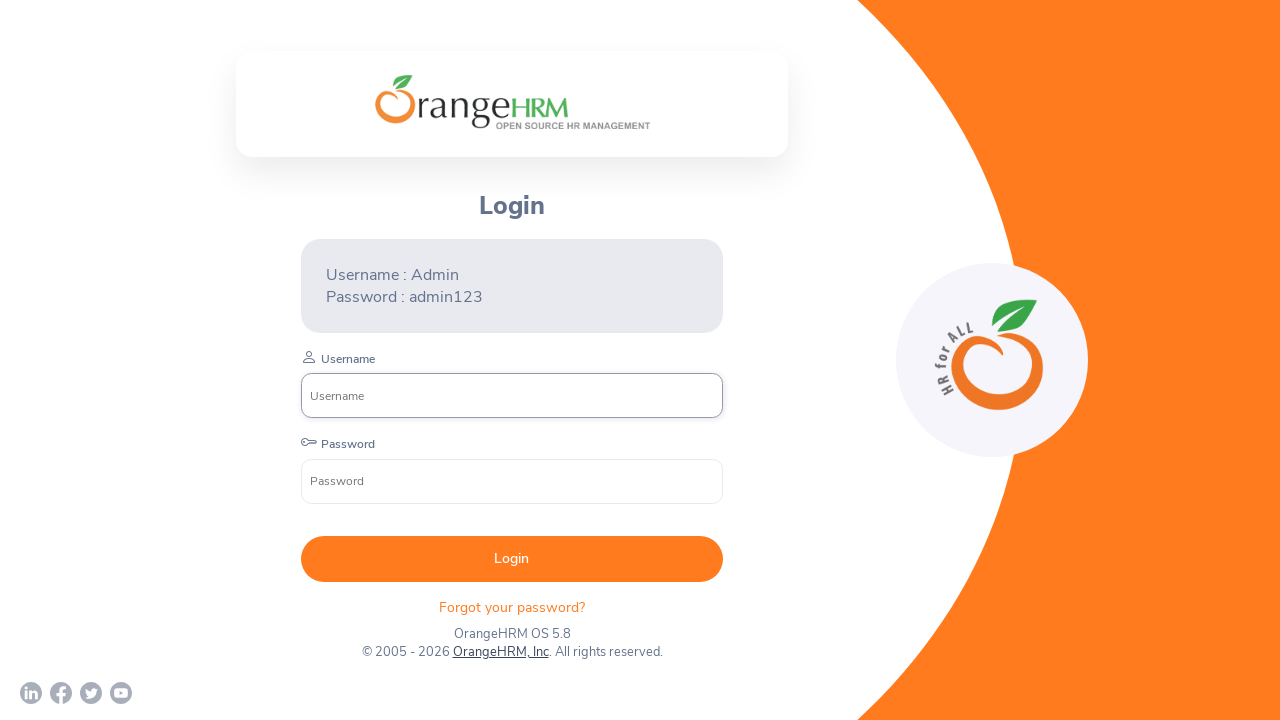

Retrieved and printed page title
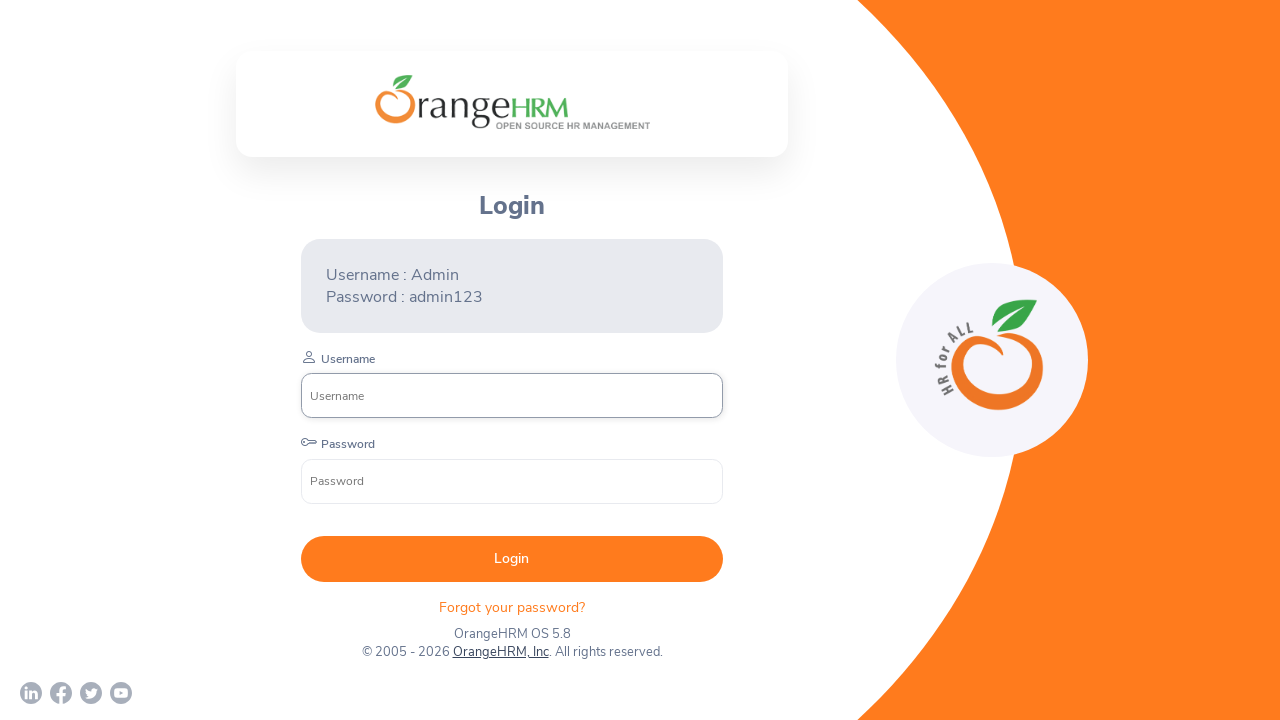

Retrieved and printed current page URL
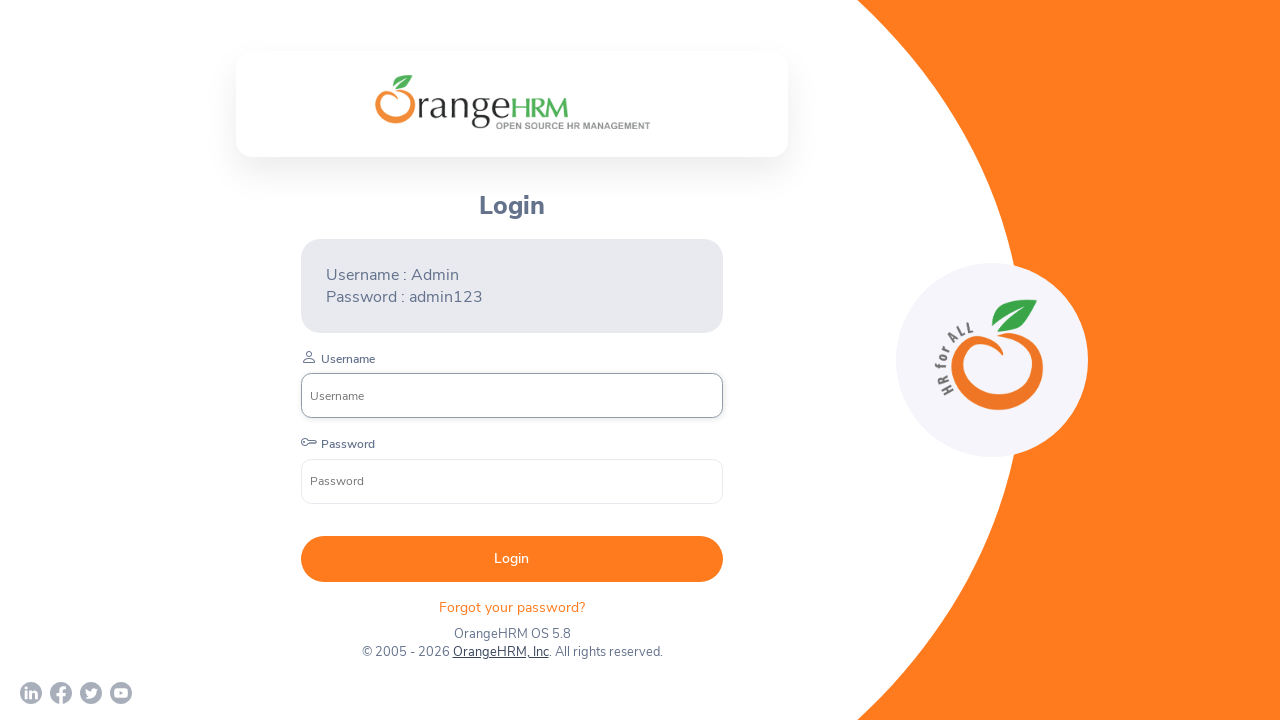

Clicked on OrangeHRM, Inc link to open new window at (500, 652) on text=OrangeHRM, Inc
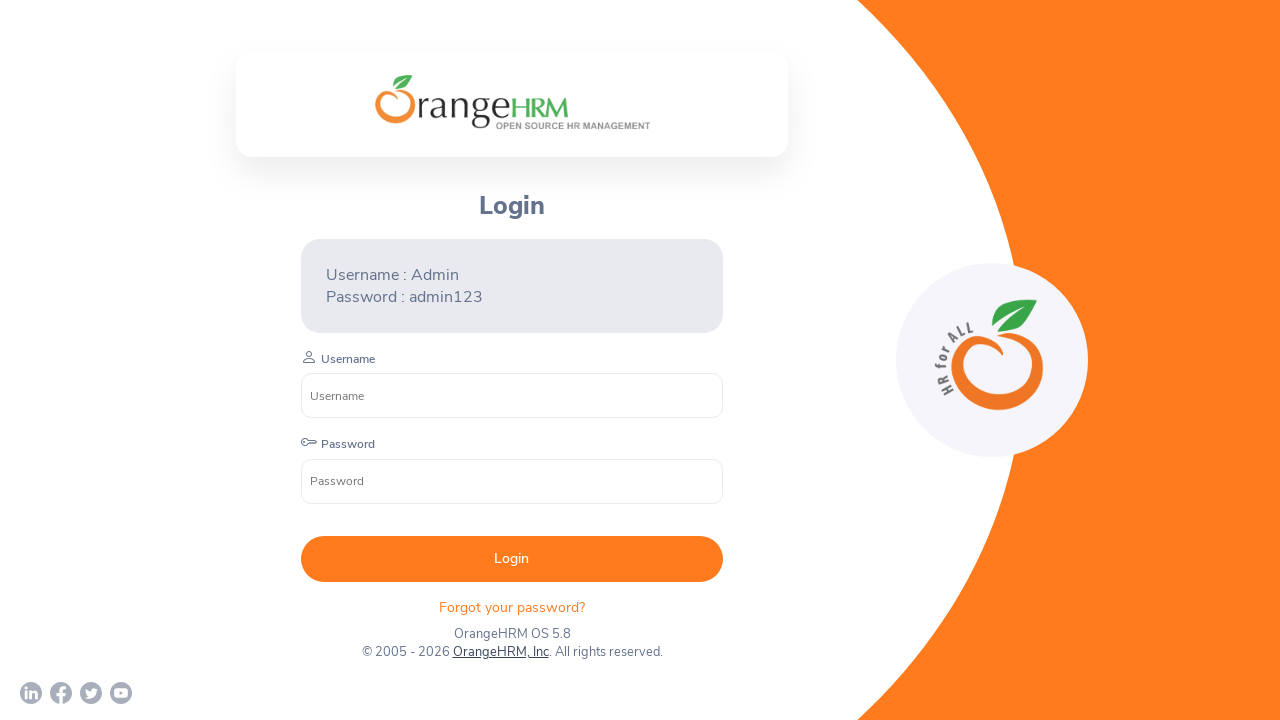

Retrieved new page object from context
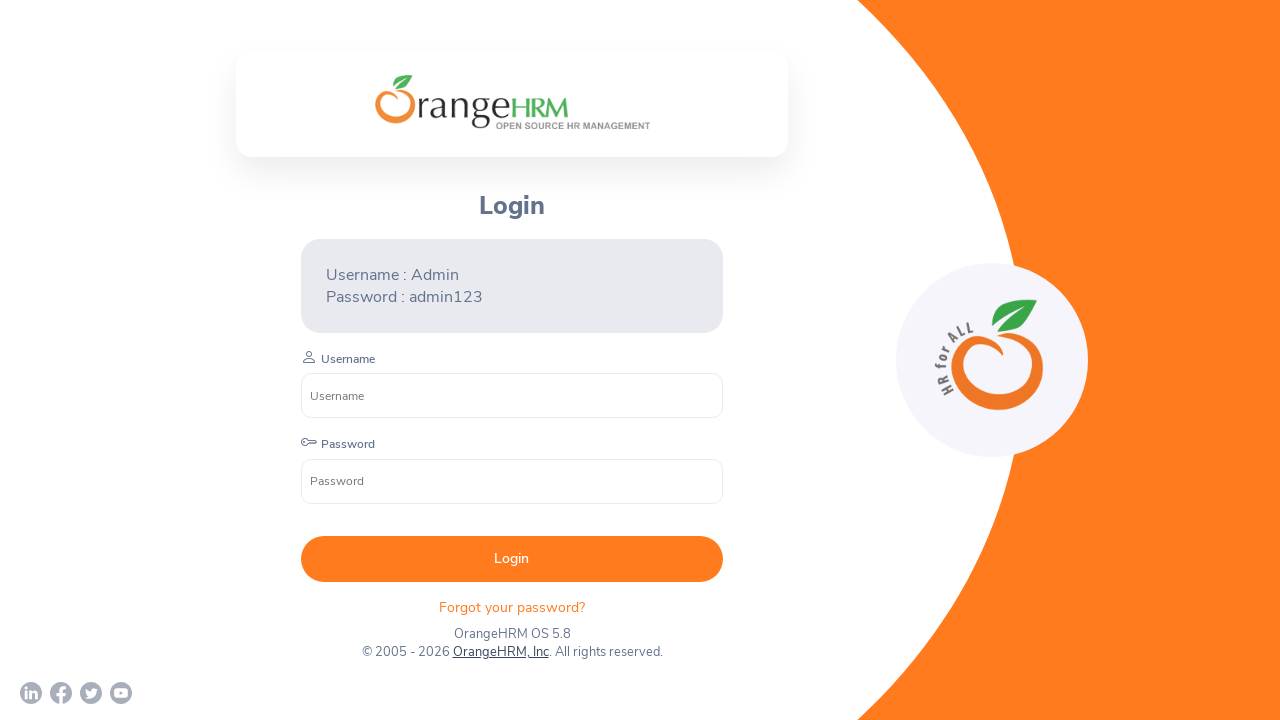

Retrieved and printed all page URLs from context (window handles)
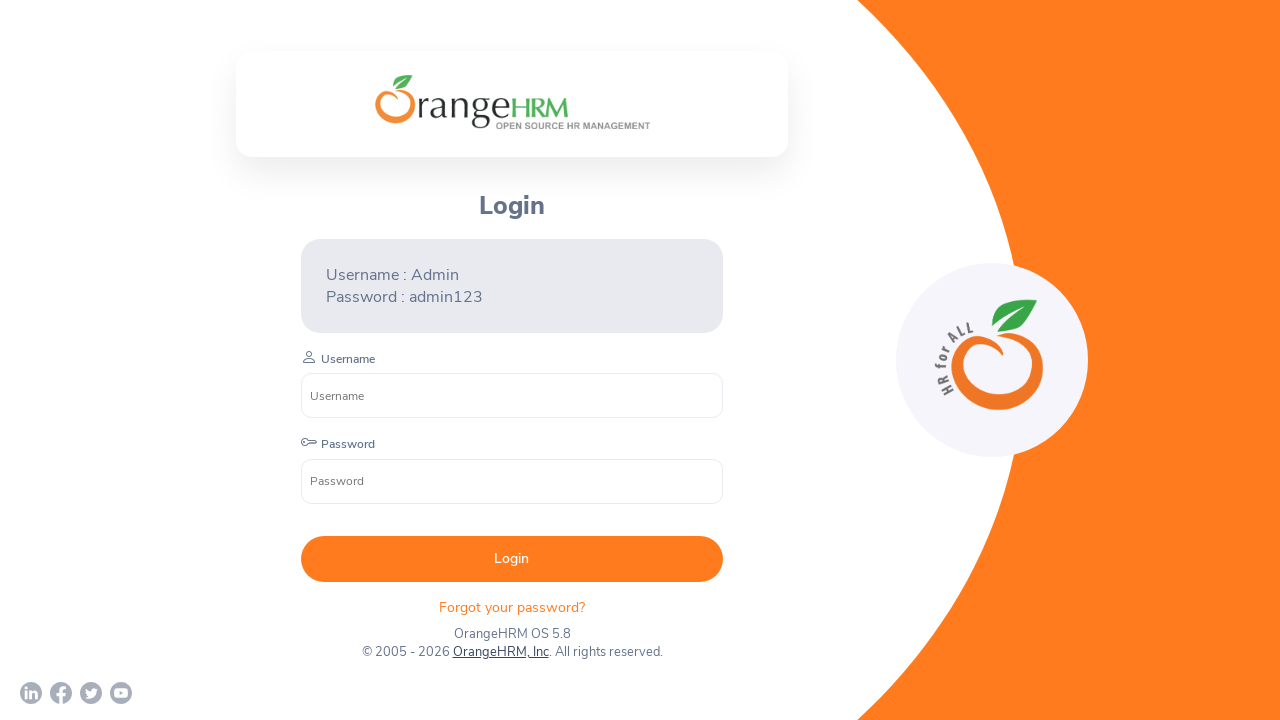

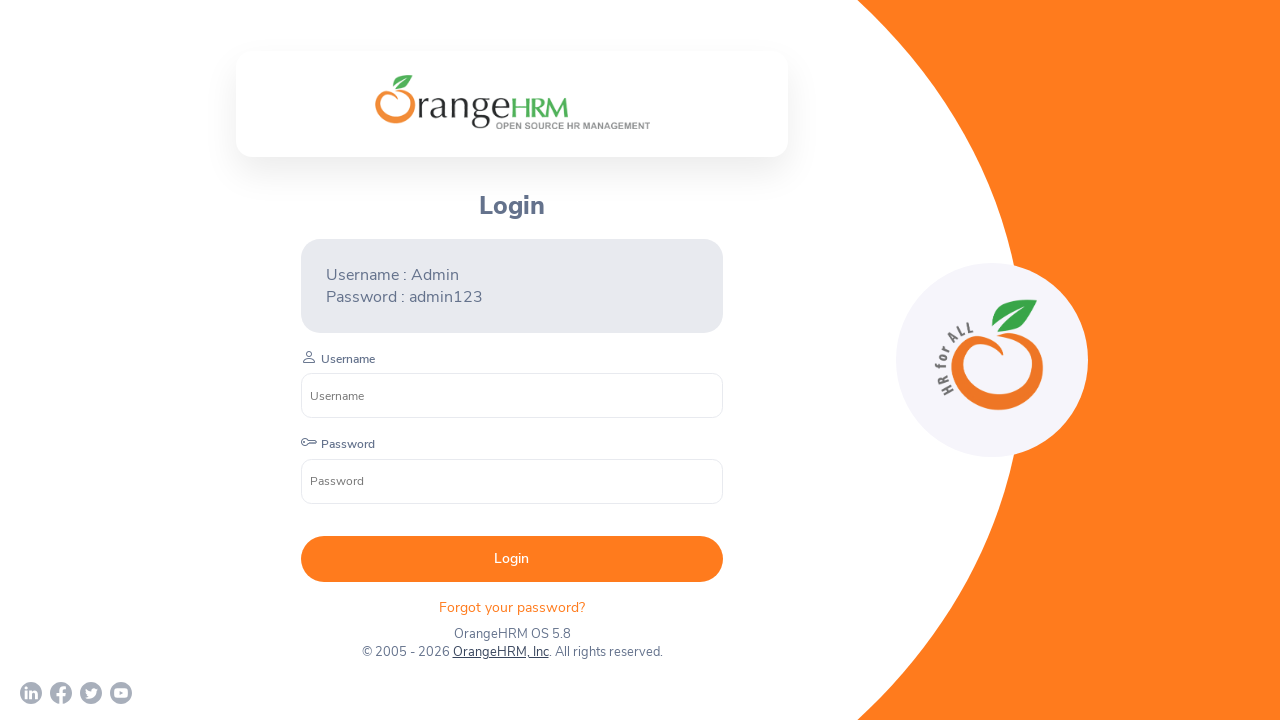